Tests the "Forgot your password?" link functionality on the OrangeHRM demo login page by clicking the link to navigate to the password reset page.

Starting URL: https://opensource-demo.orangehrmlive.com/web/index.php/auth/login

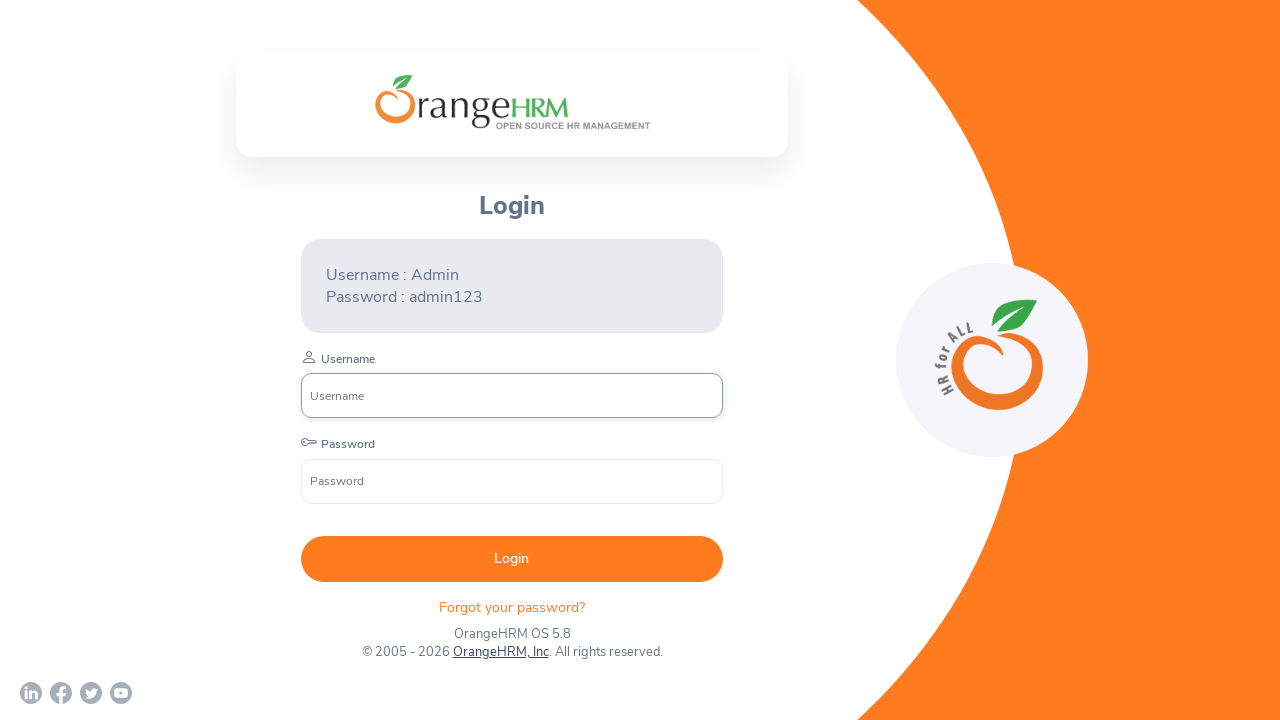

Waited for 'Forgot your password?' link to be visible
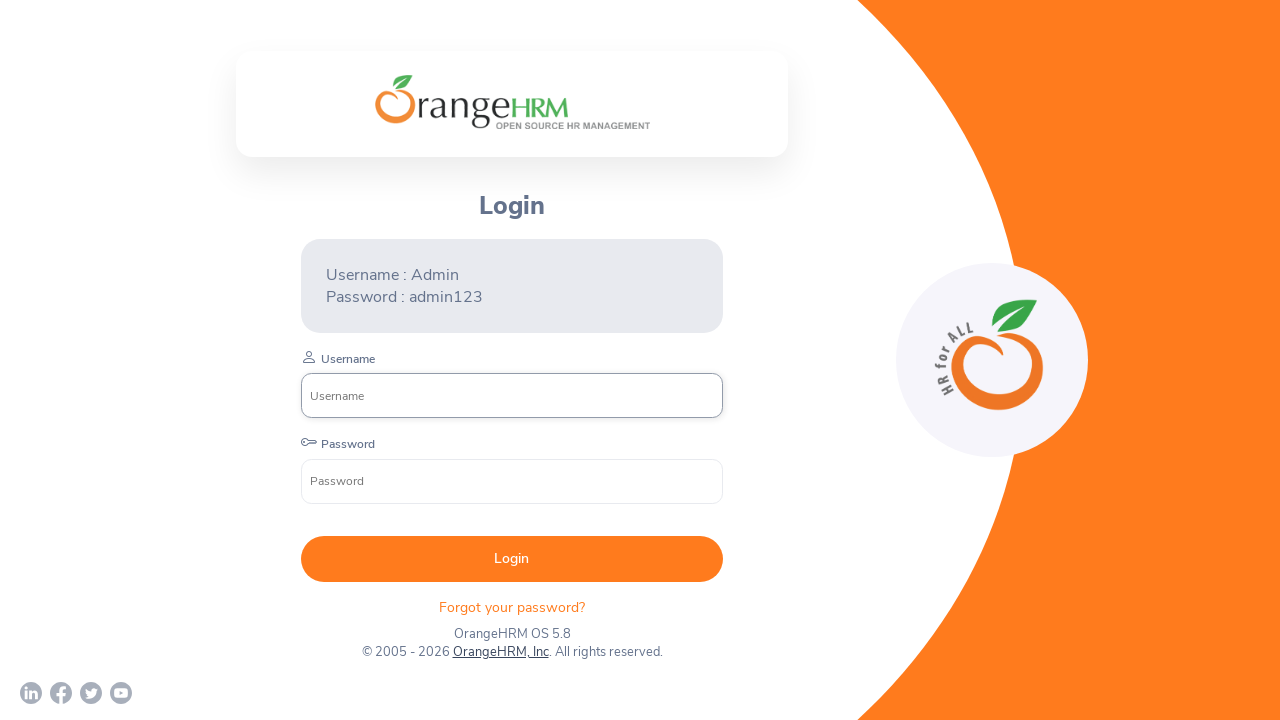

Clicked 'Forgot your password?' link at (512, 607) on xpath=//p[text()='Forgot your password? ']
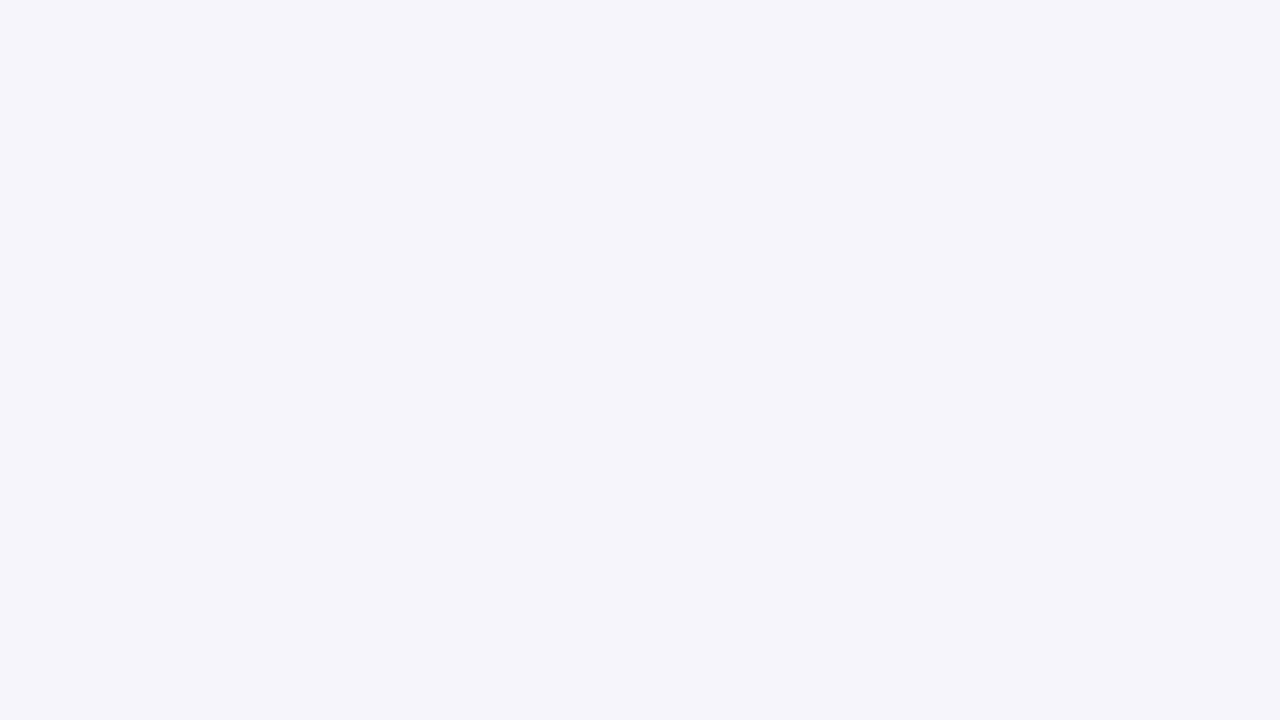

Waited for password reset page to load completely
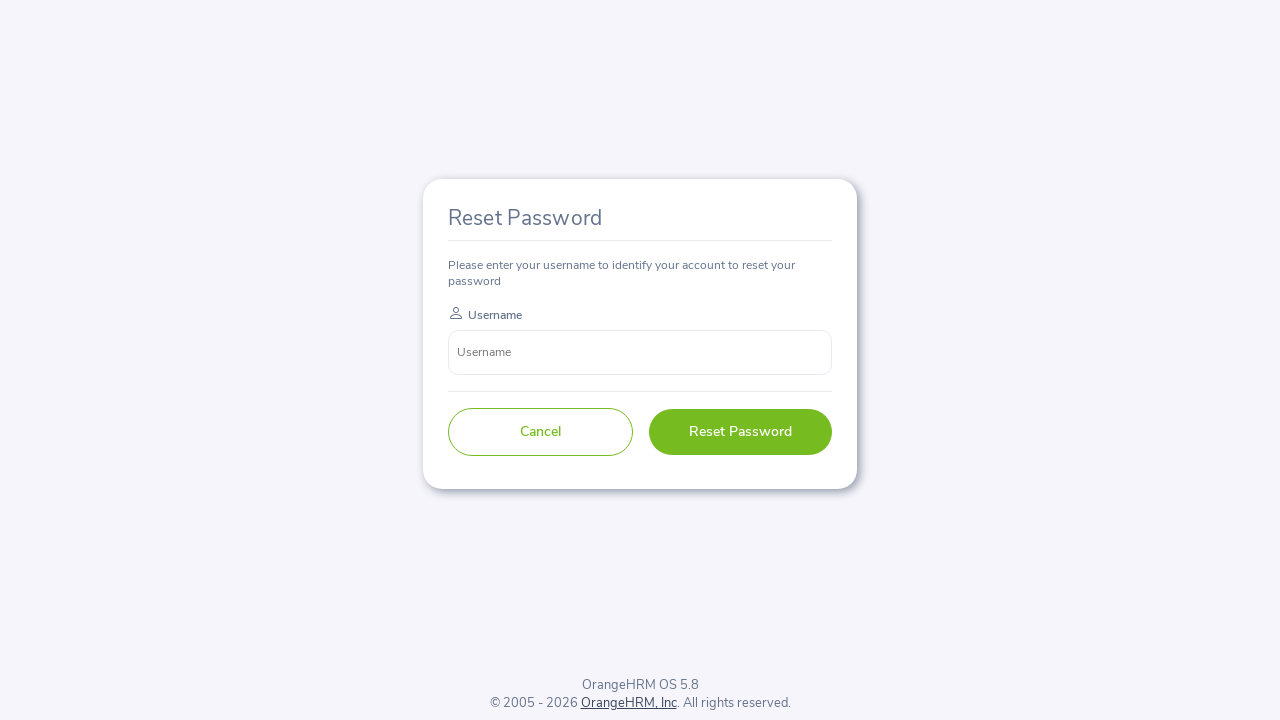

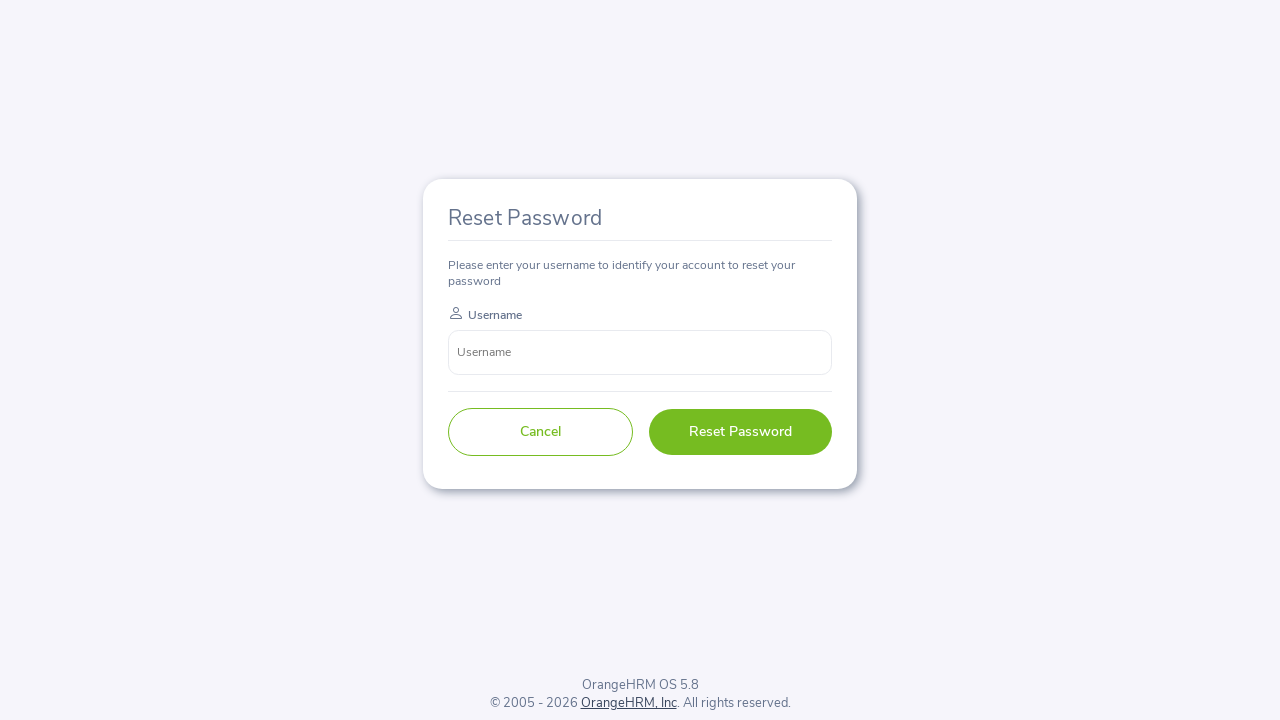